Tests checkbox functionality by finding all checkboxes and clicking unchecked ones to check them

Starting URL: http://the-internet.herokuapp.com/checkboxes

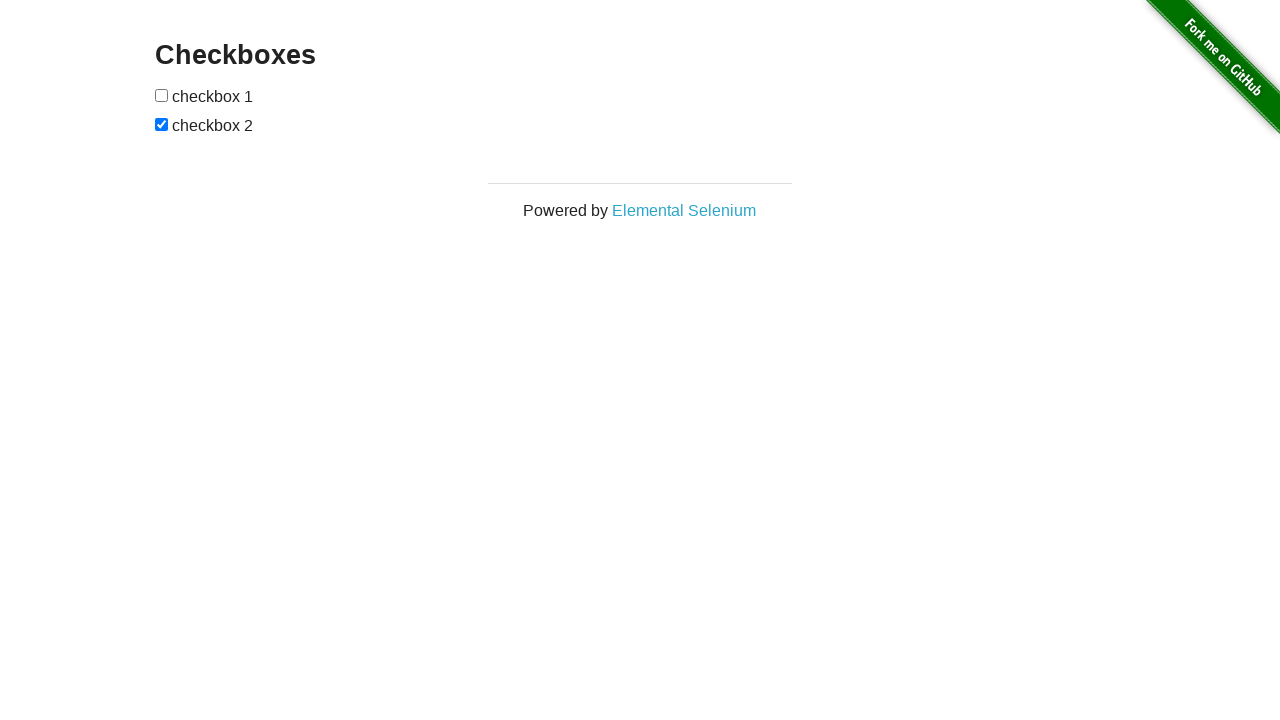

Retrieved all checkbox elements from the checkboxes form
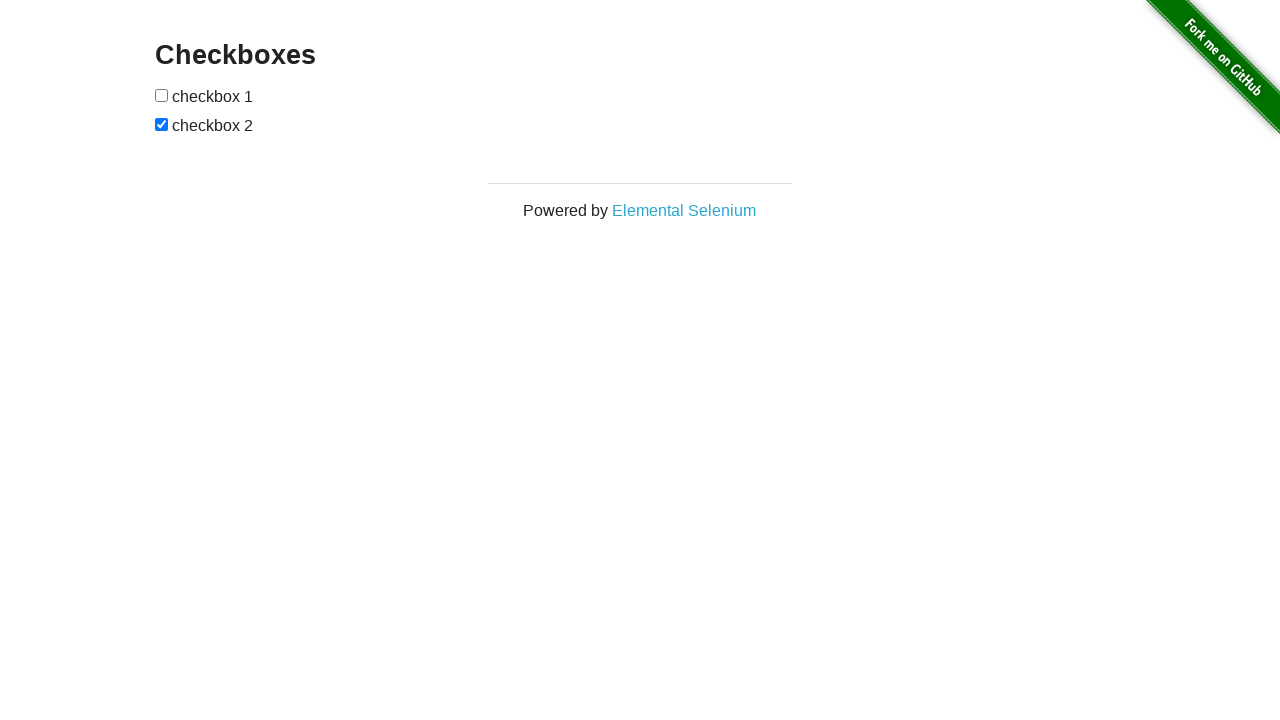

Clicked an unchecked checkbox to check it at (162, 95) on form#checkboxes input[type="checkbox"] >> nth=0
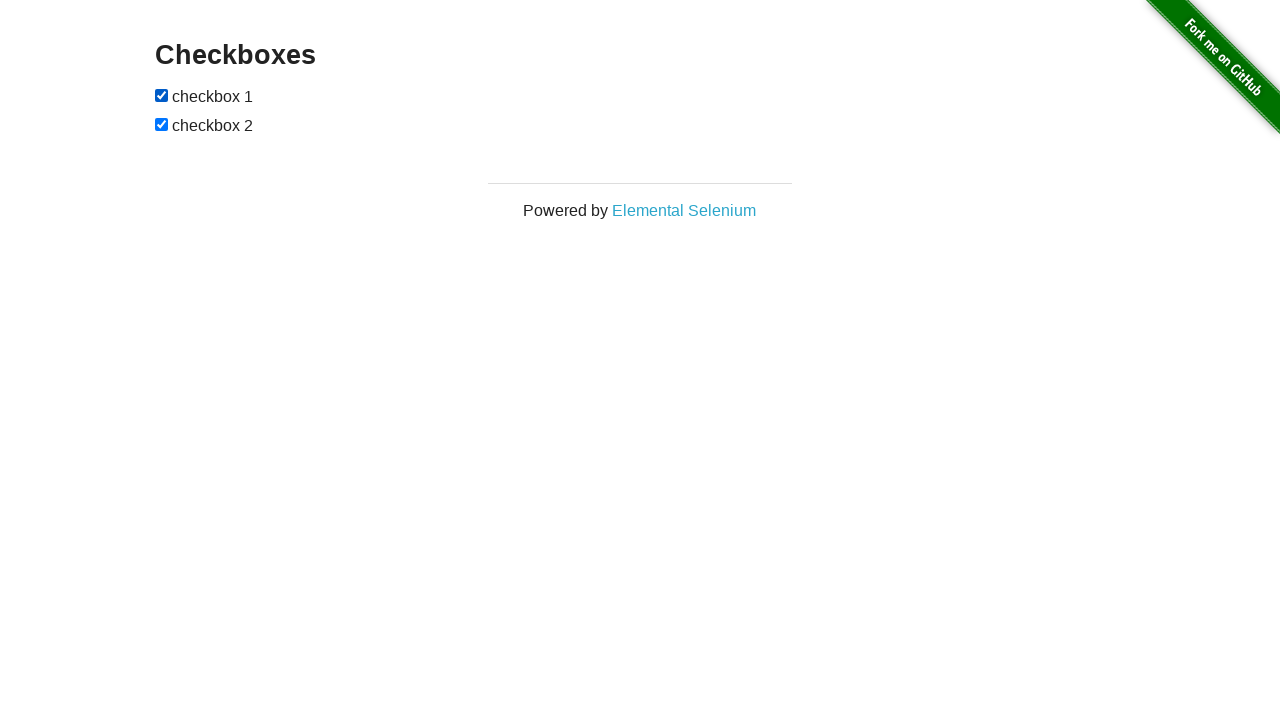

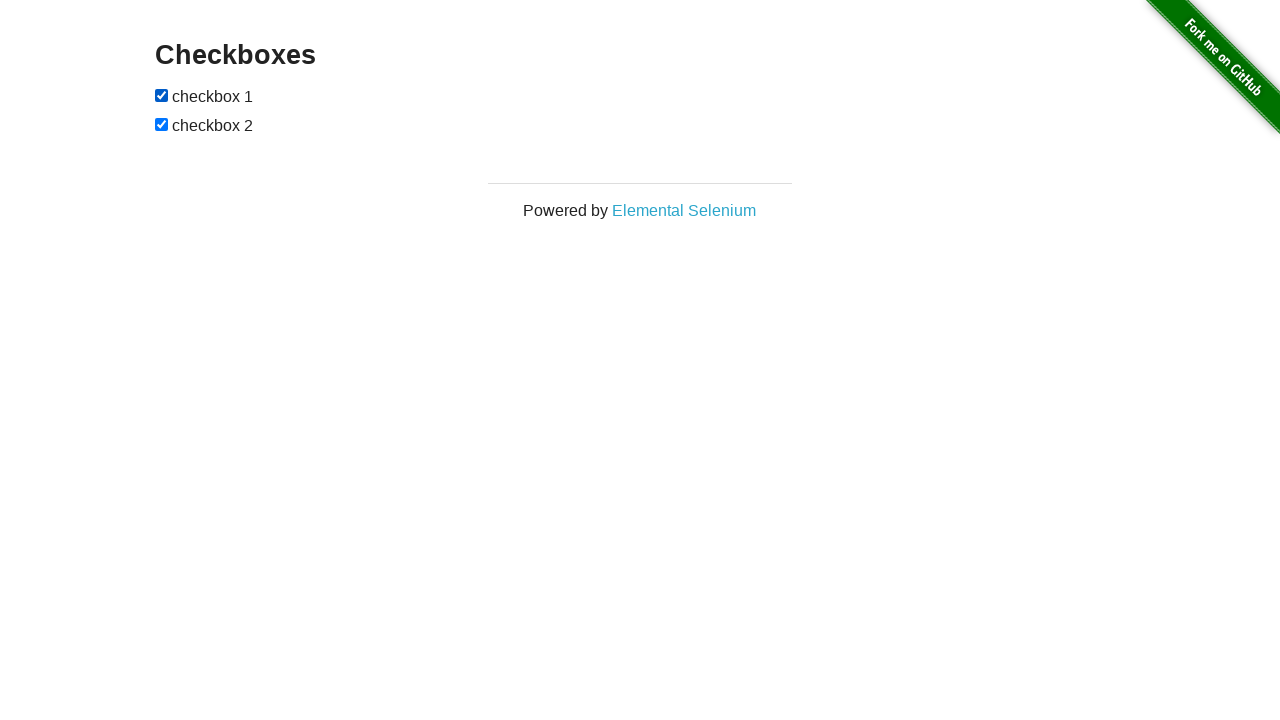